Navigates to a blog page and interacts with a web table by counting rows and columns and iterating through table cells

Starting URL: http://only-testing-blog.blogspot.in/2013/09/test.html

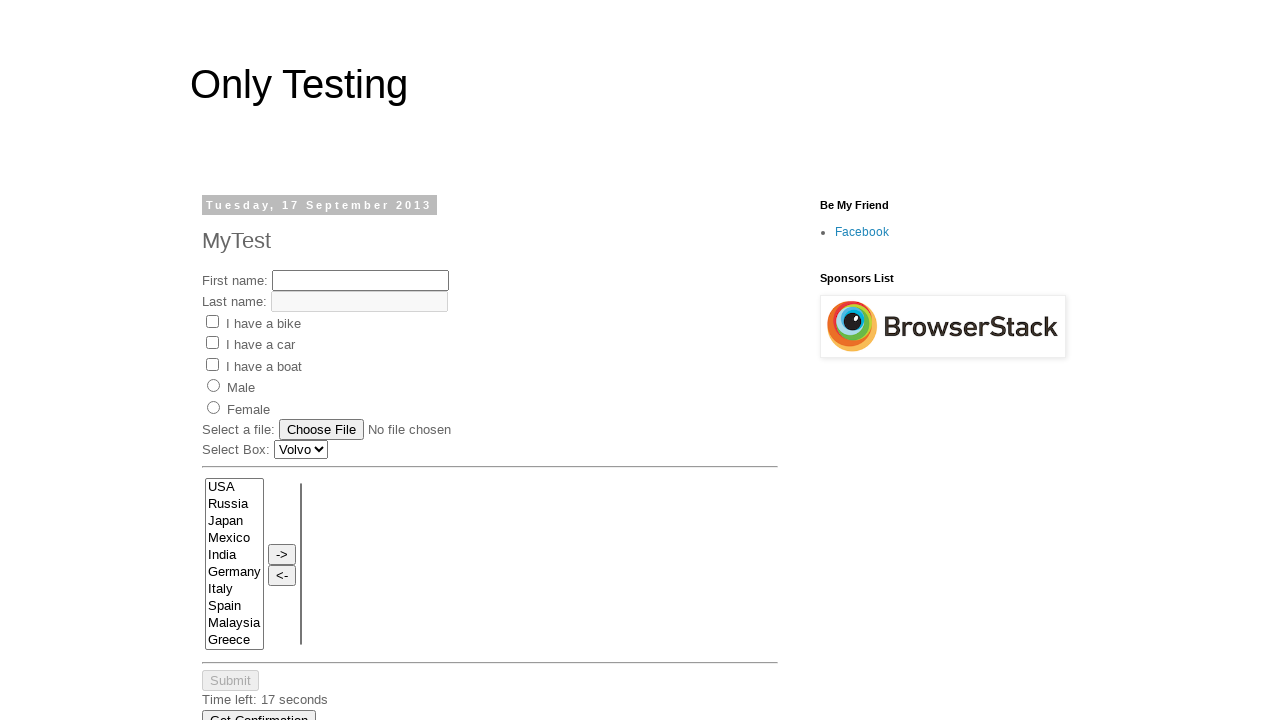

Waited for table to load on blog page
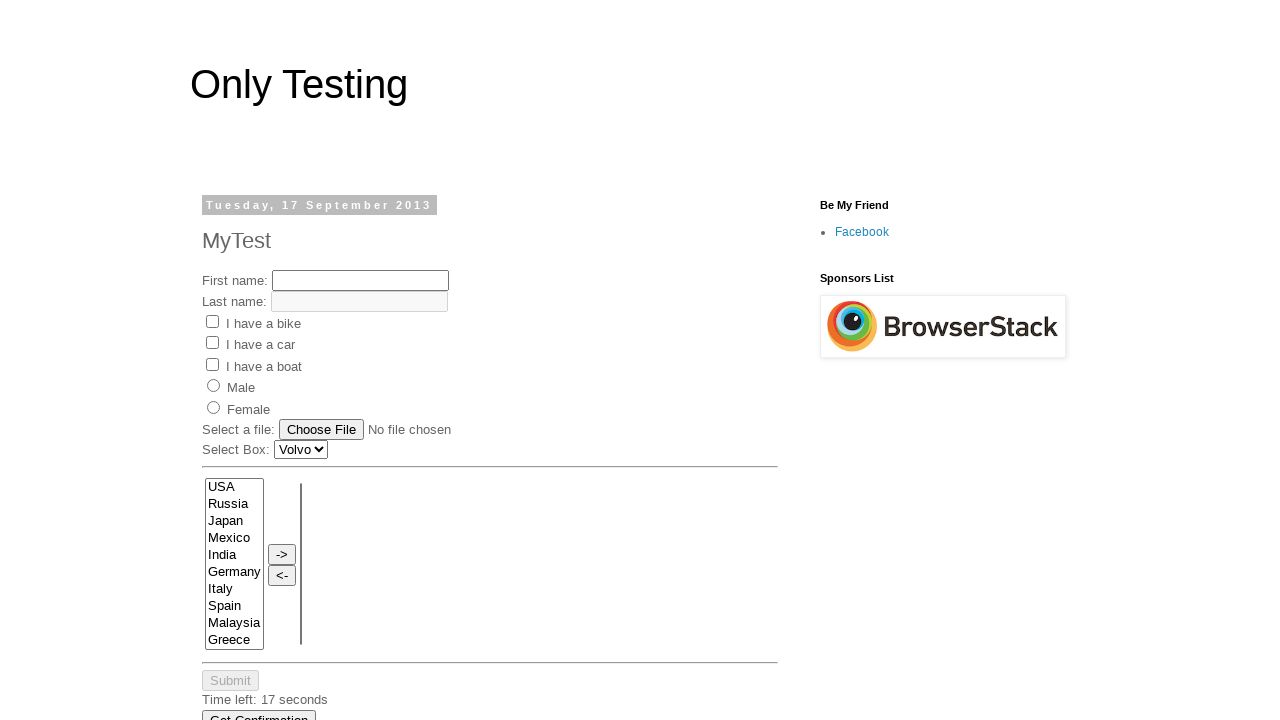

Located all table rows
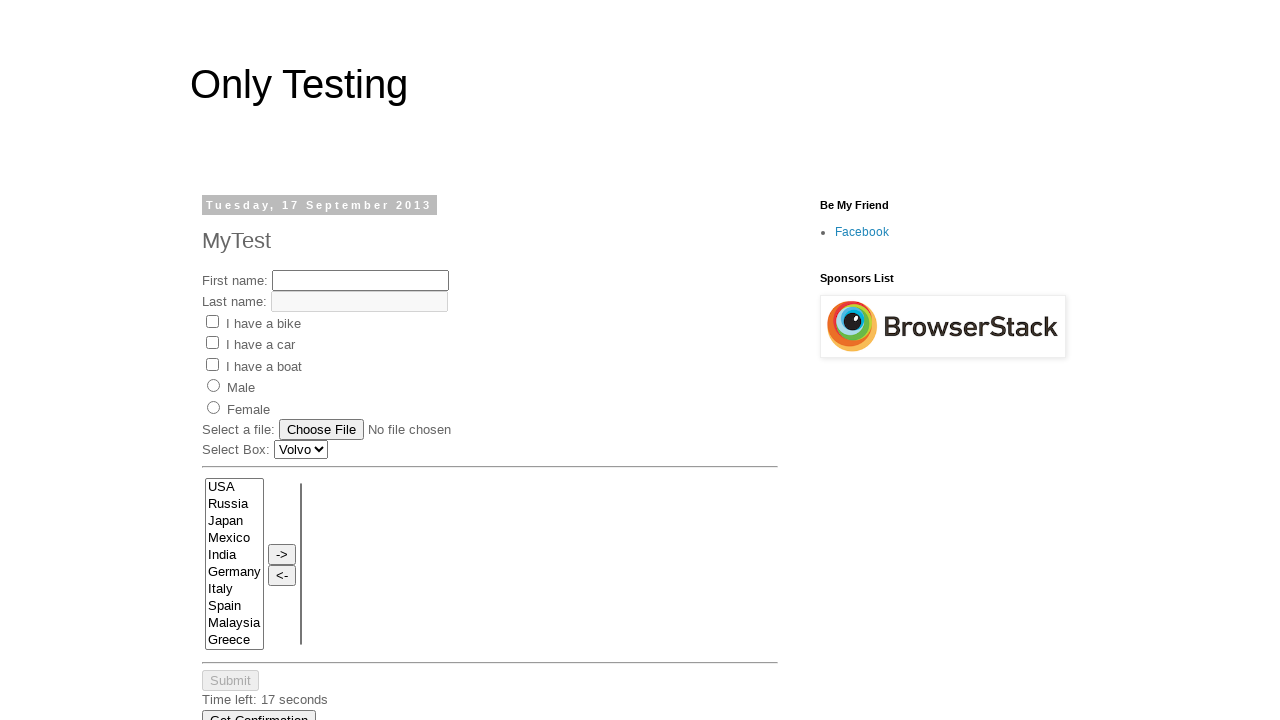

Counted 3 rows in table
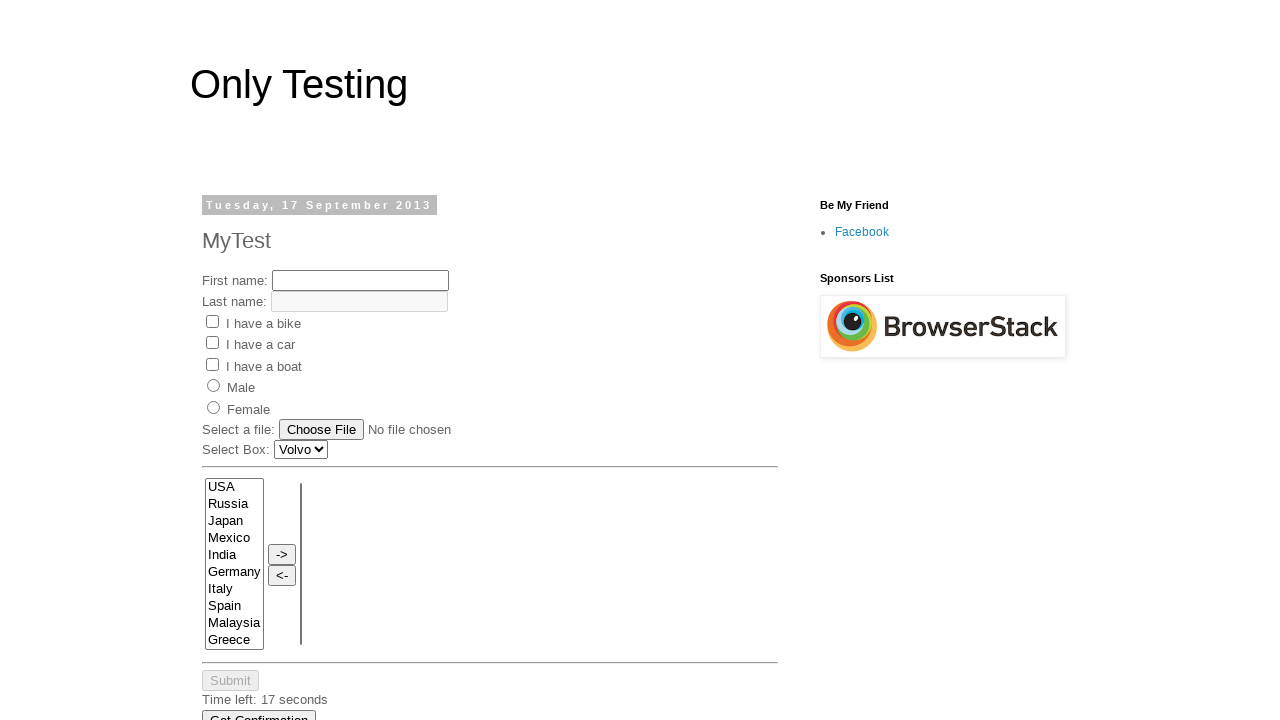

Located all columns in first row
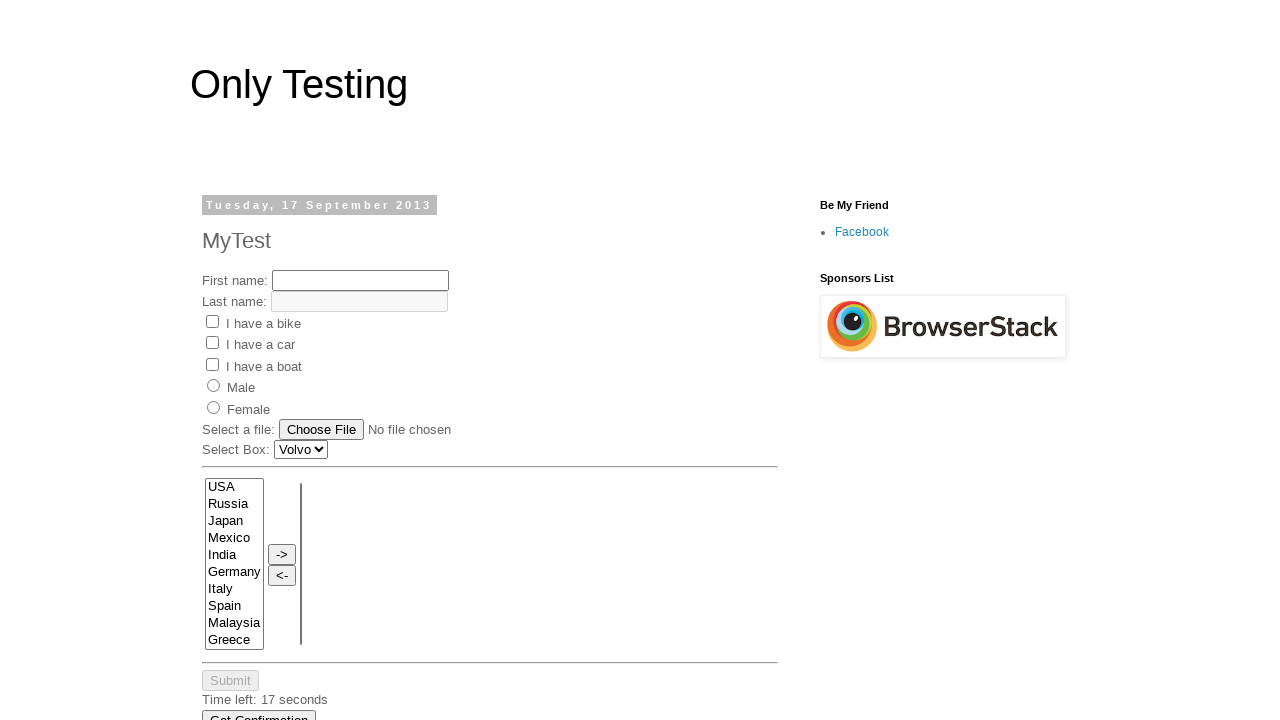

Counted 6 columns in table
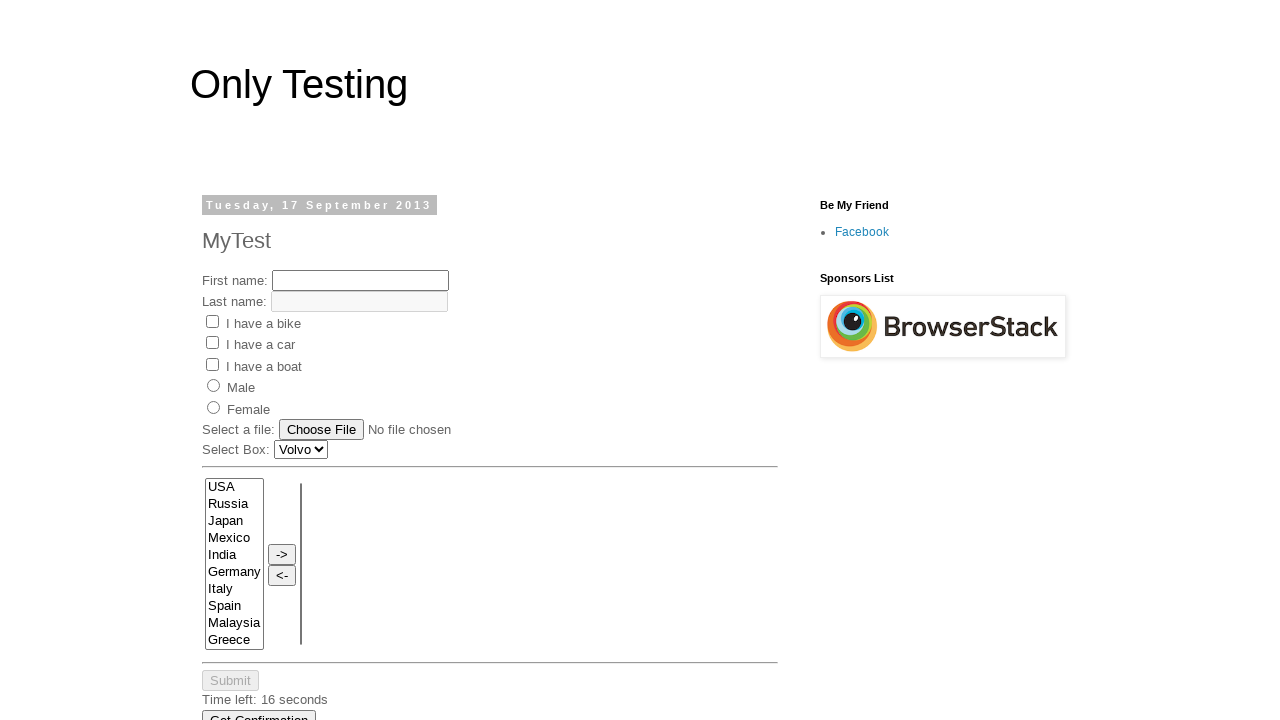

Retrieved text from table cell row 1, column 1: '11'
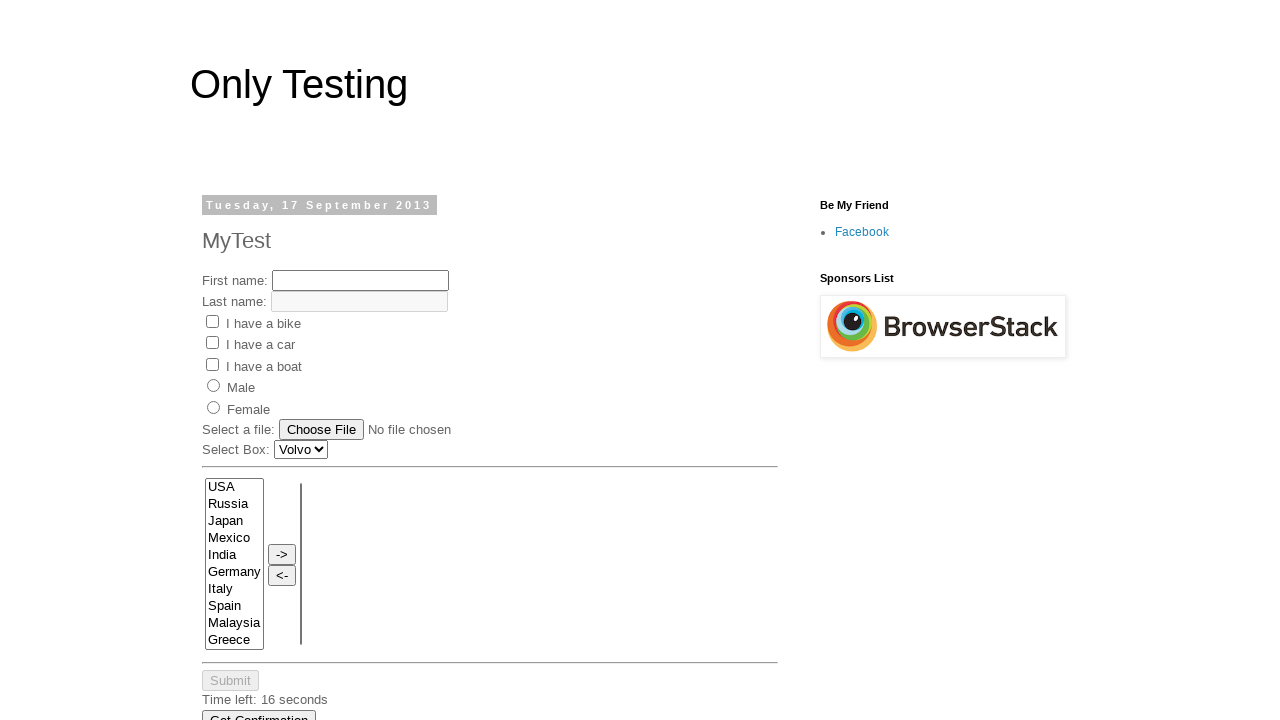

Retrieved text from table cell row 1, column 2: '12'
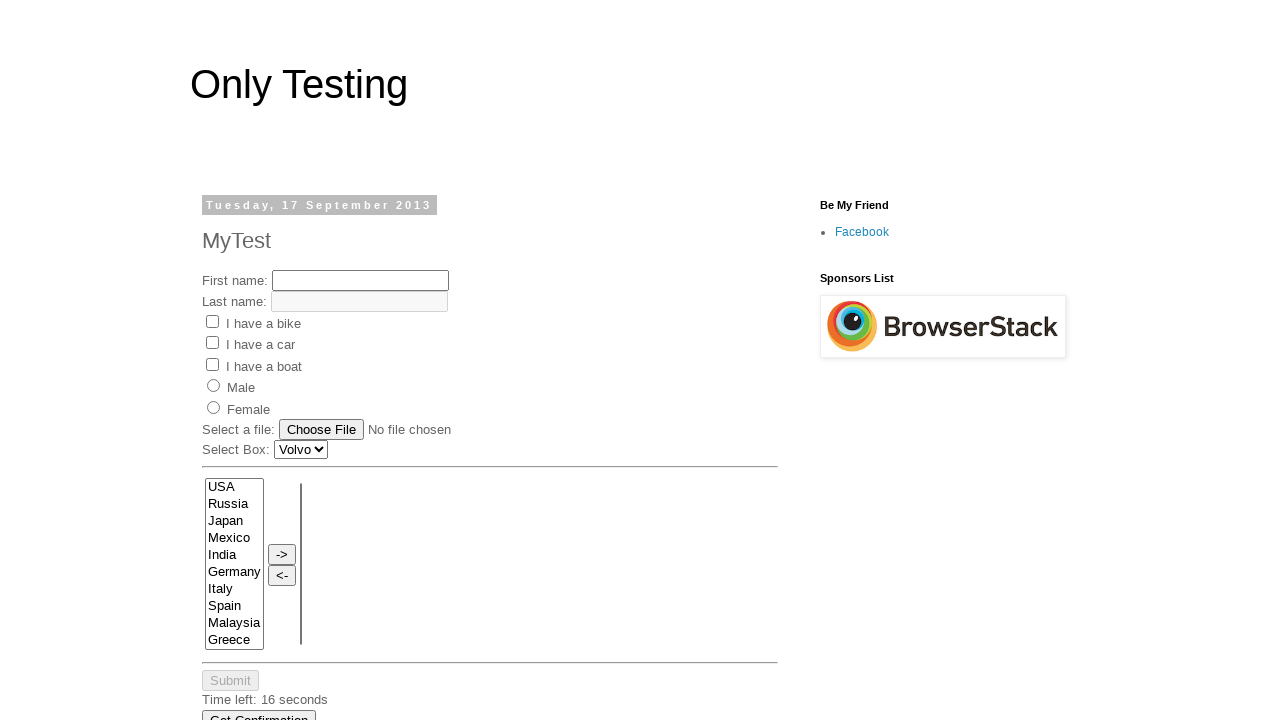

Retrieved text from table cell row 1, column 3: '13'
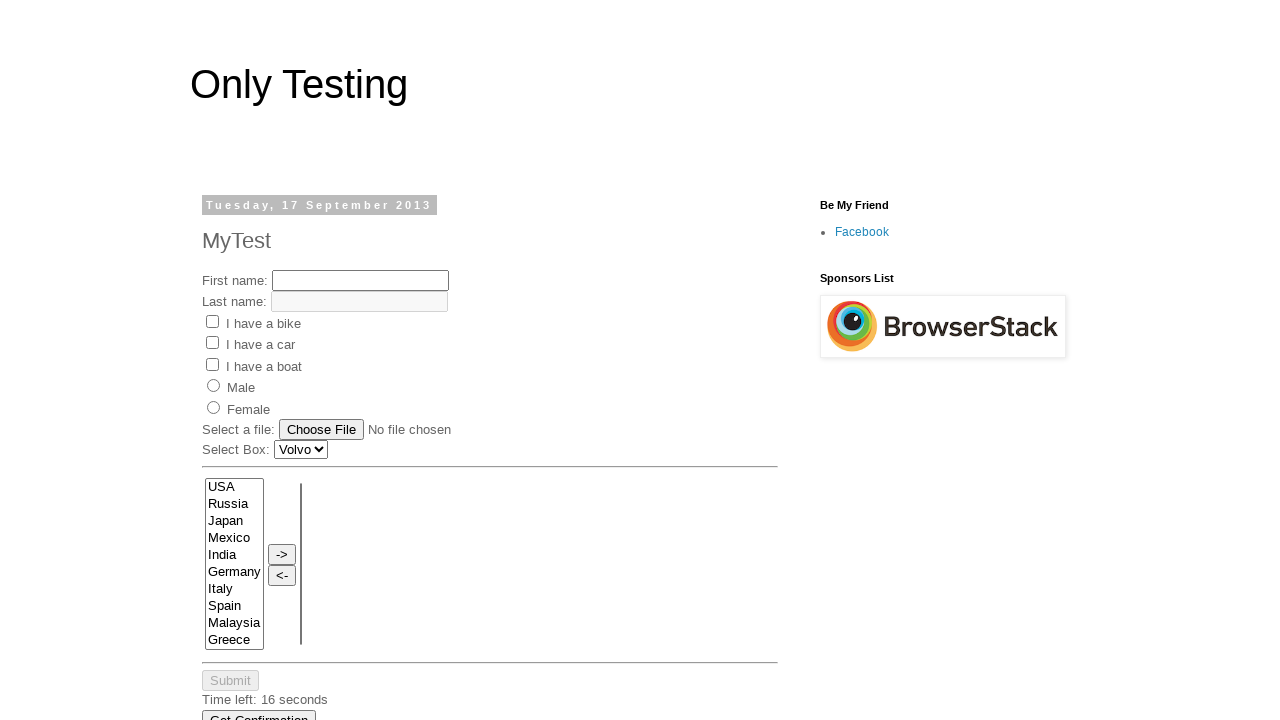

Retrieved text from table cell row 1, column 4: '14'
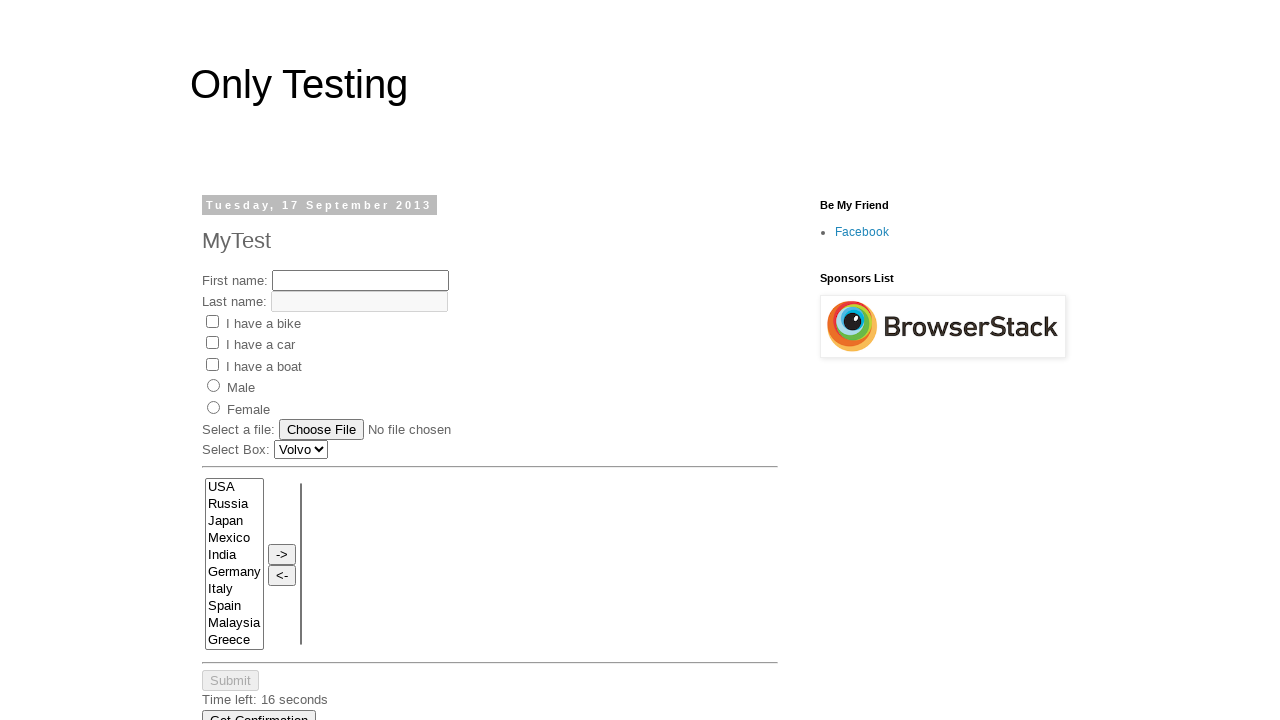

Retrieved text from table cell row 1, column 5: '15'
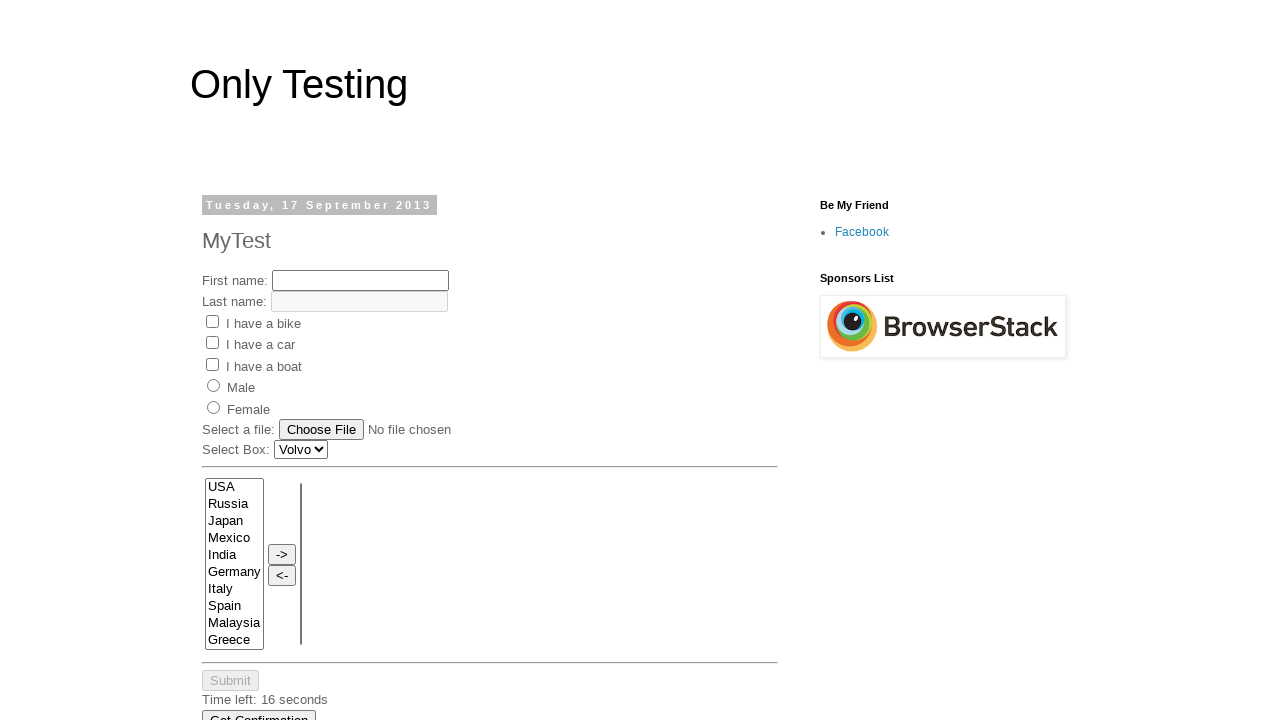

Retrieved text from table cell row 1, column 6: '16'
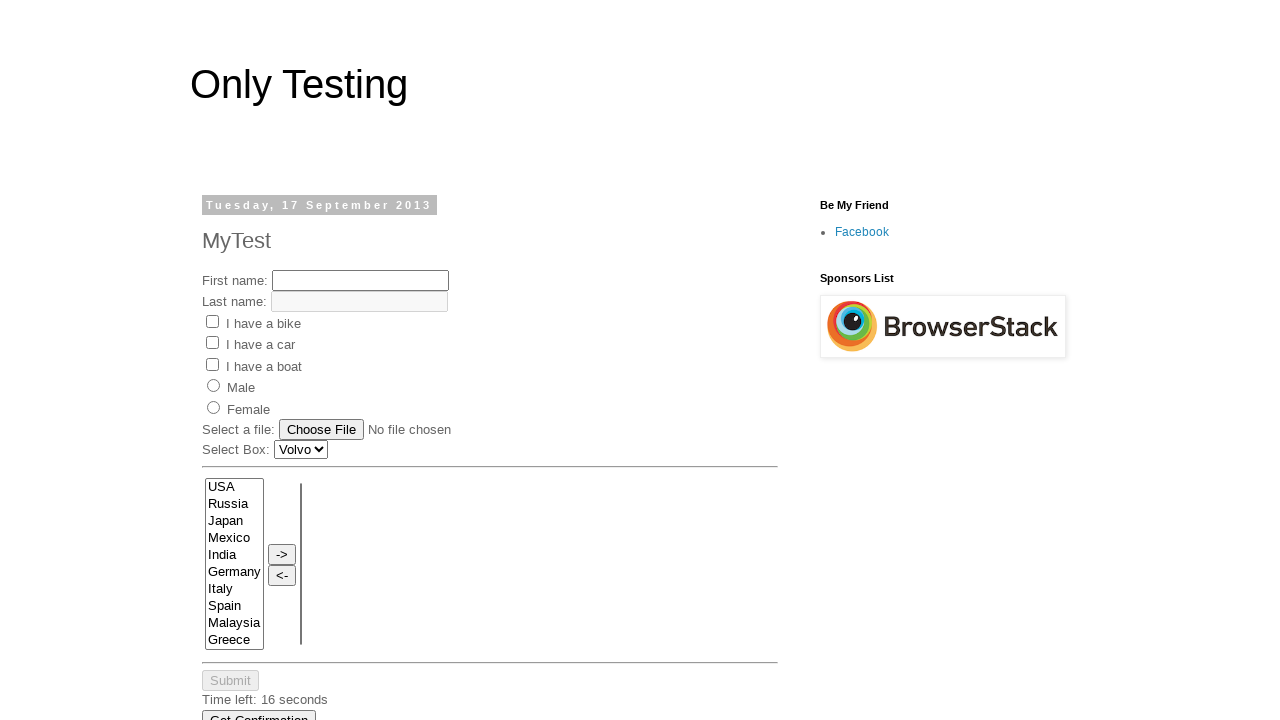

Retrieved text from table cell row 2, column 1: '21'
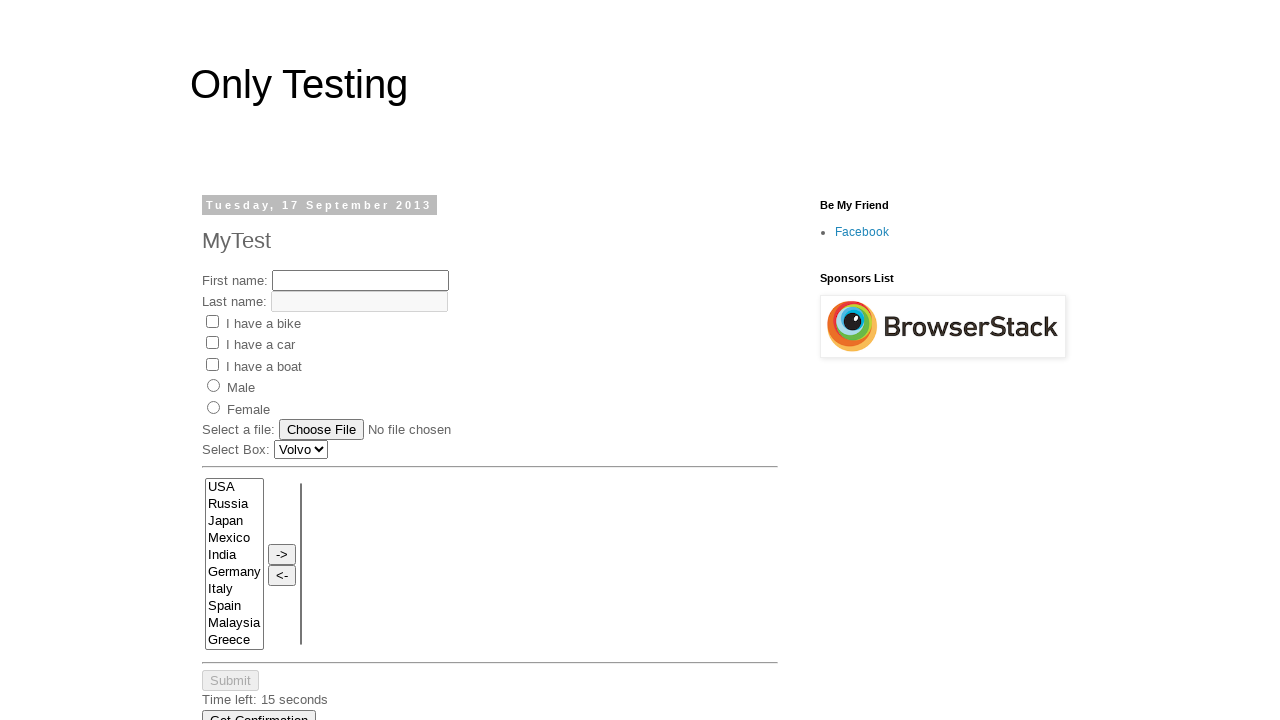

Retrieved text from table cell row 2, column 2: '22'
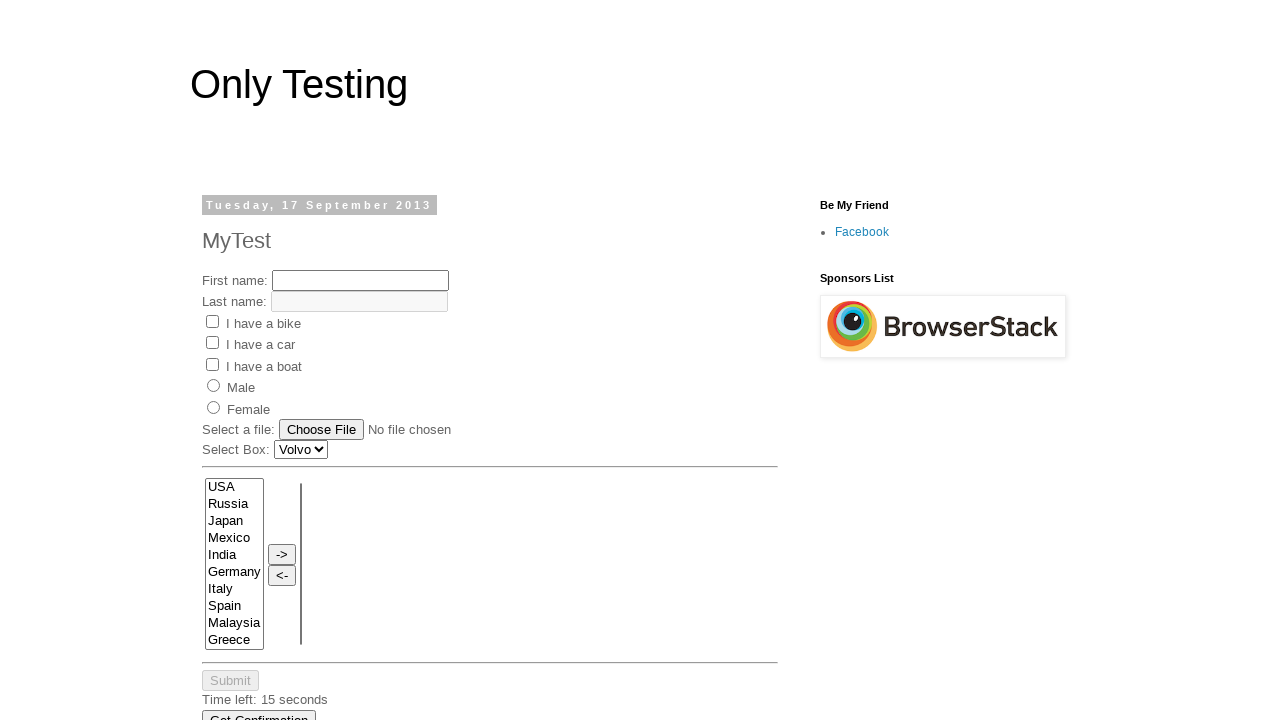

Retrieved text from table cell row 2, column 3: '23'
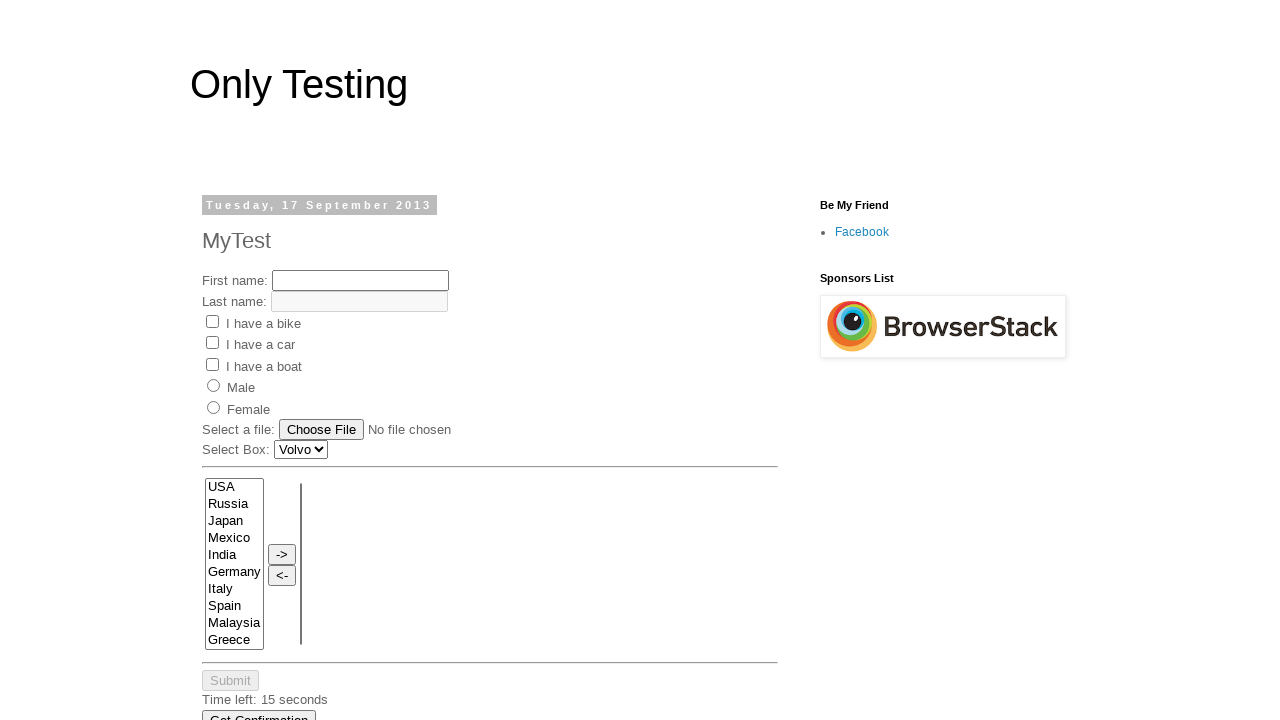

Retrieved text from table cell row 2, column 4: '24'
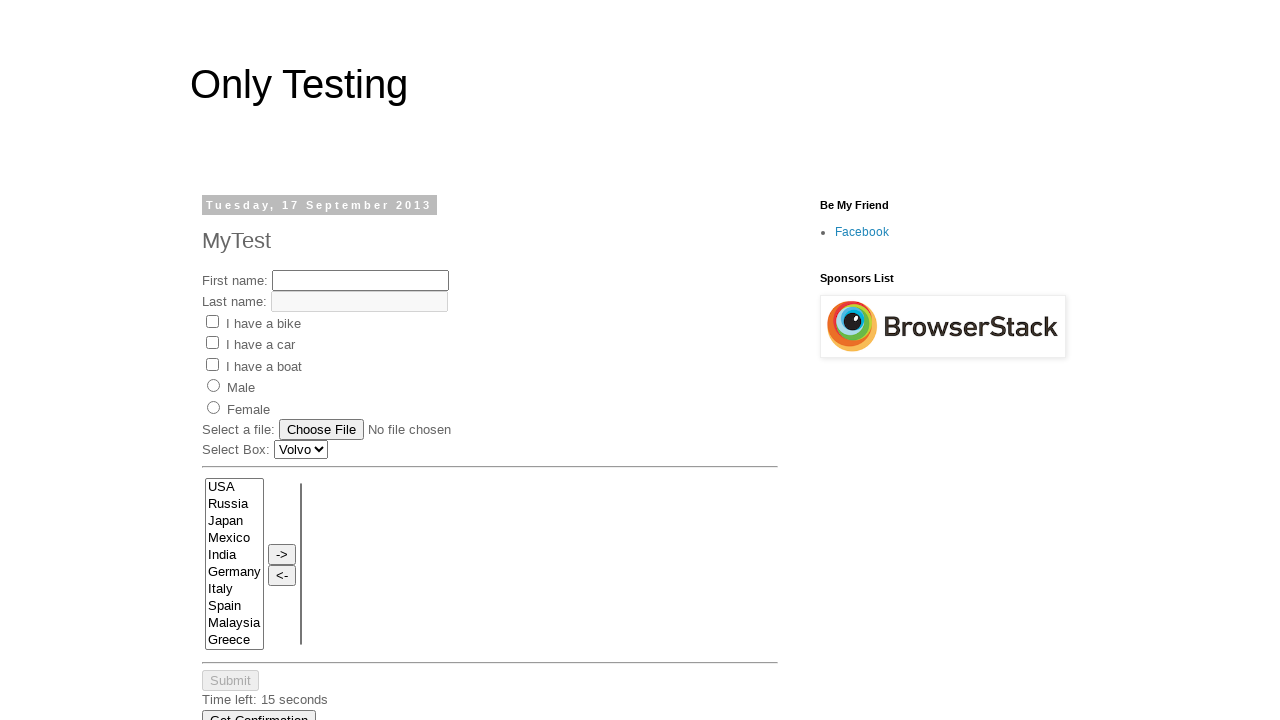

Retrieved text from table cell row 2, column 5: '25'
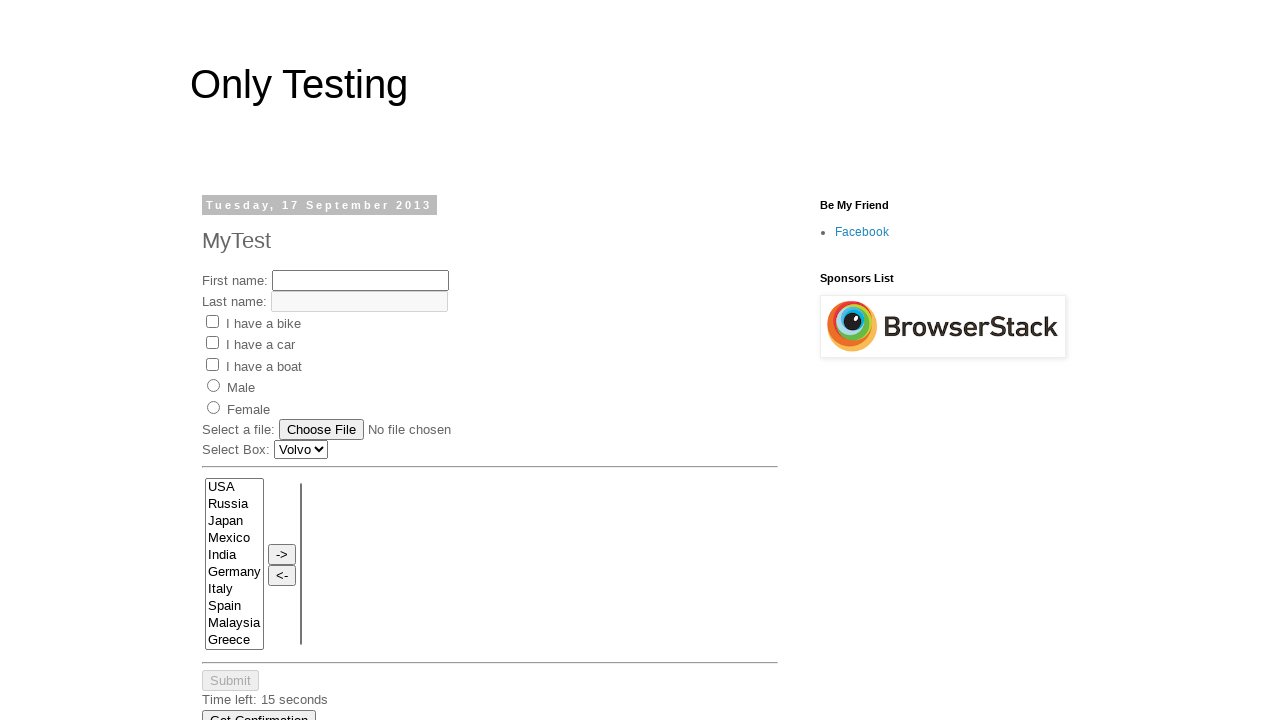

Retrieved text from table cell row 2, column 6: '26'
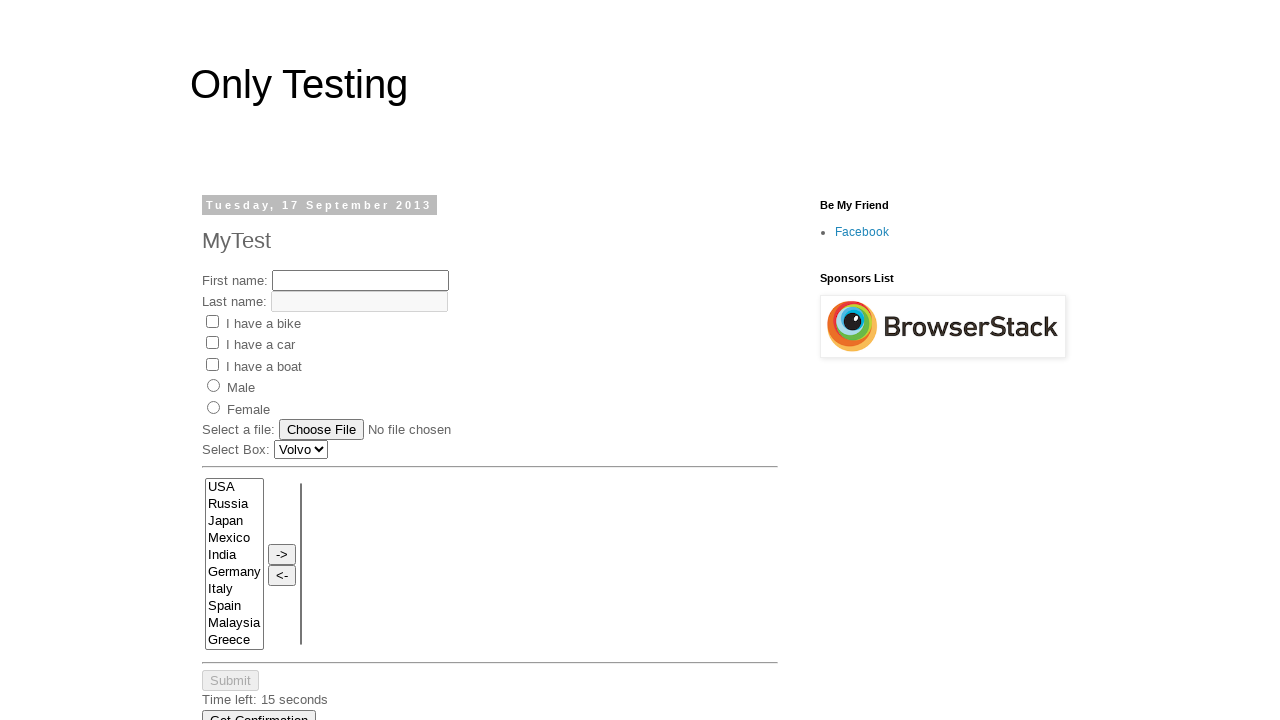

Retrieved text from table cell row 3, column 1: '31'
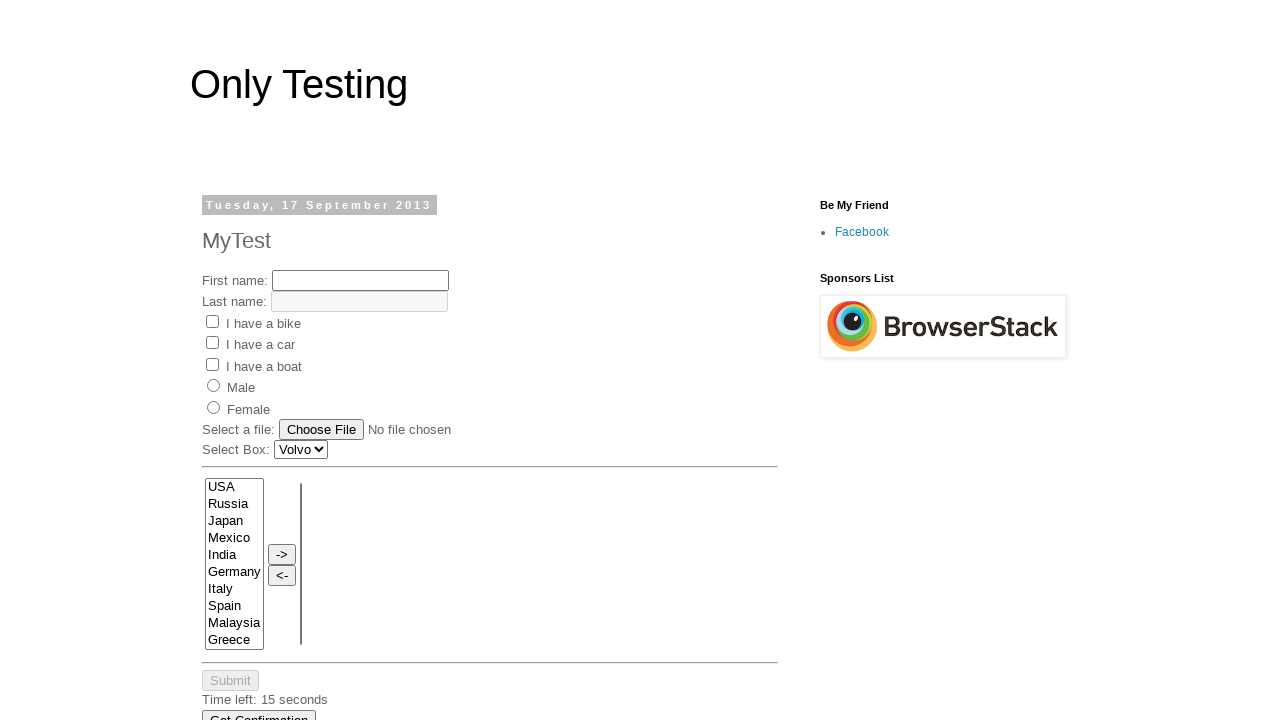

Retrieved text from table cell row 3, column 2: '32'
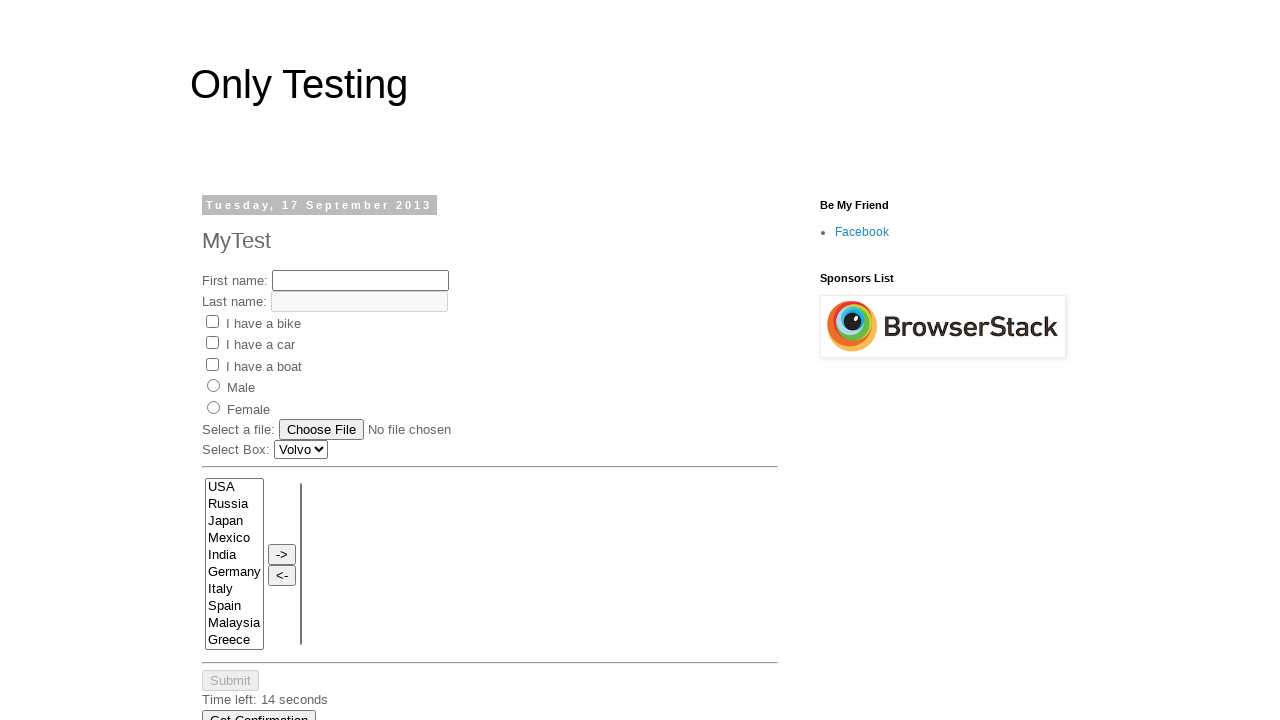

Retrieved text from table cell row 3, column 3: '33'
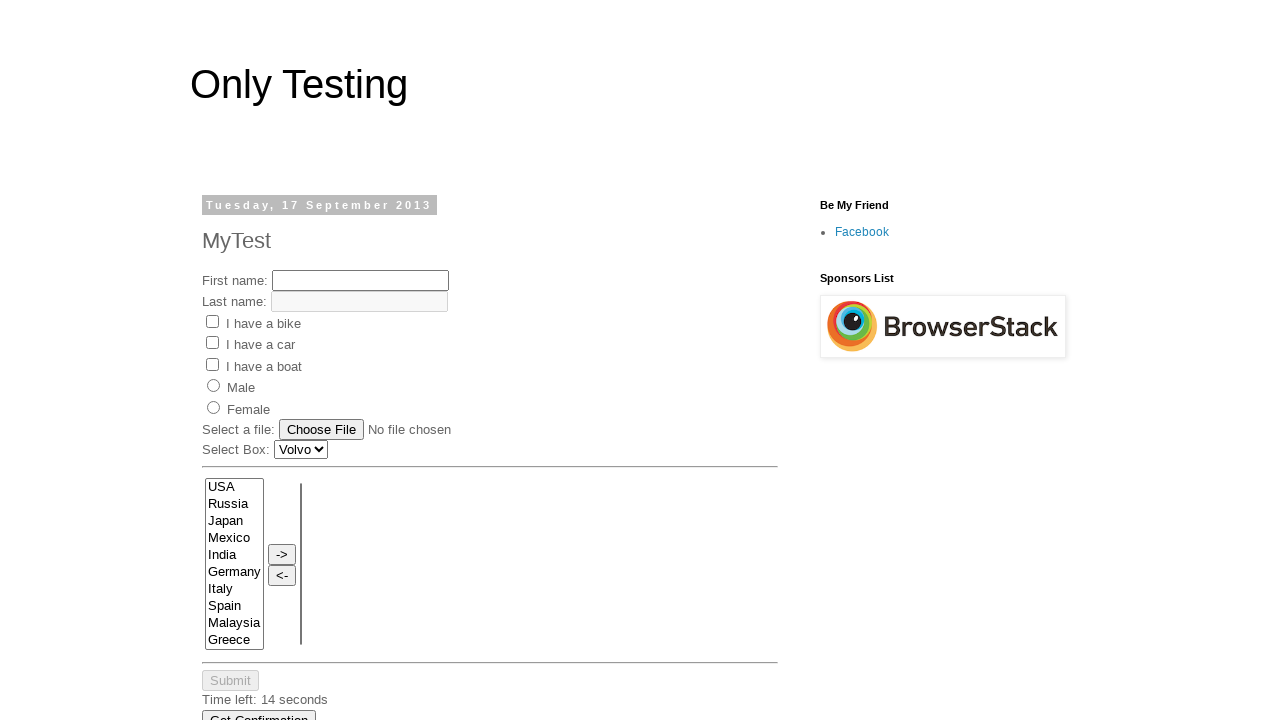

Retrieved text from table cell row 3, column 4: '34'
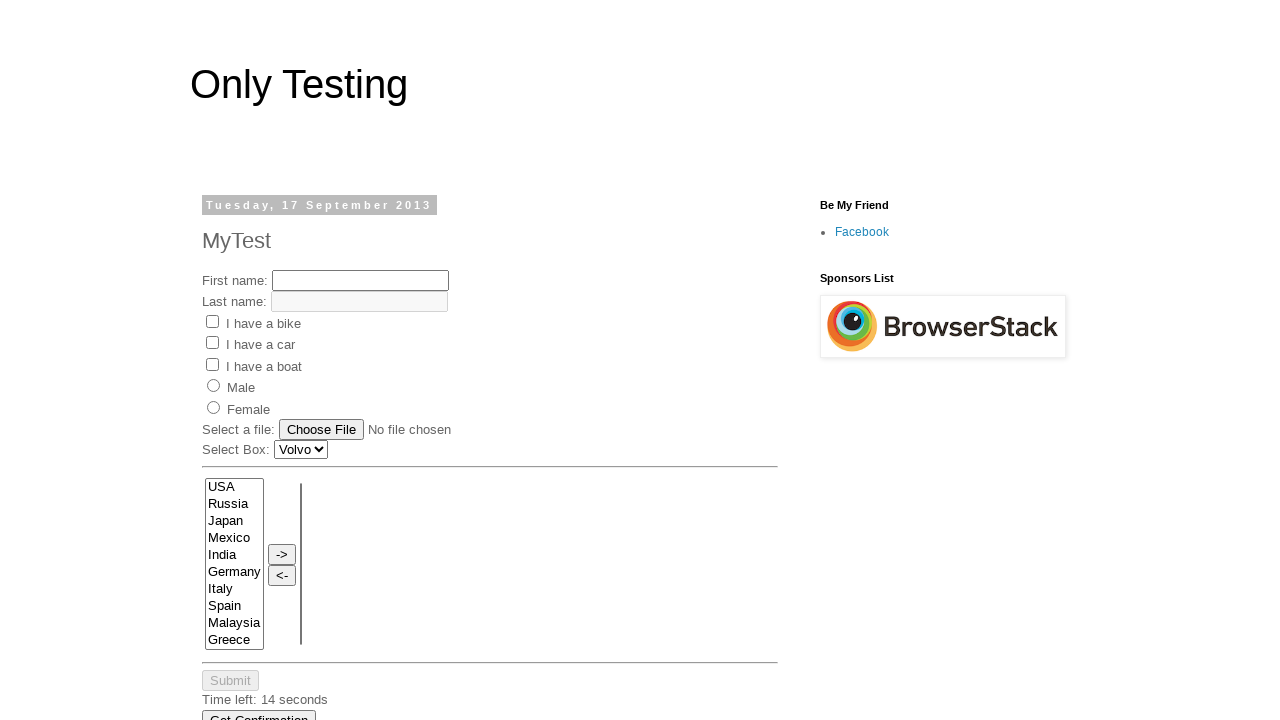

Retrieved text from table cell row 3, column 5: '35'
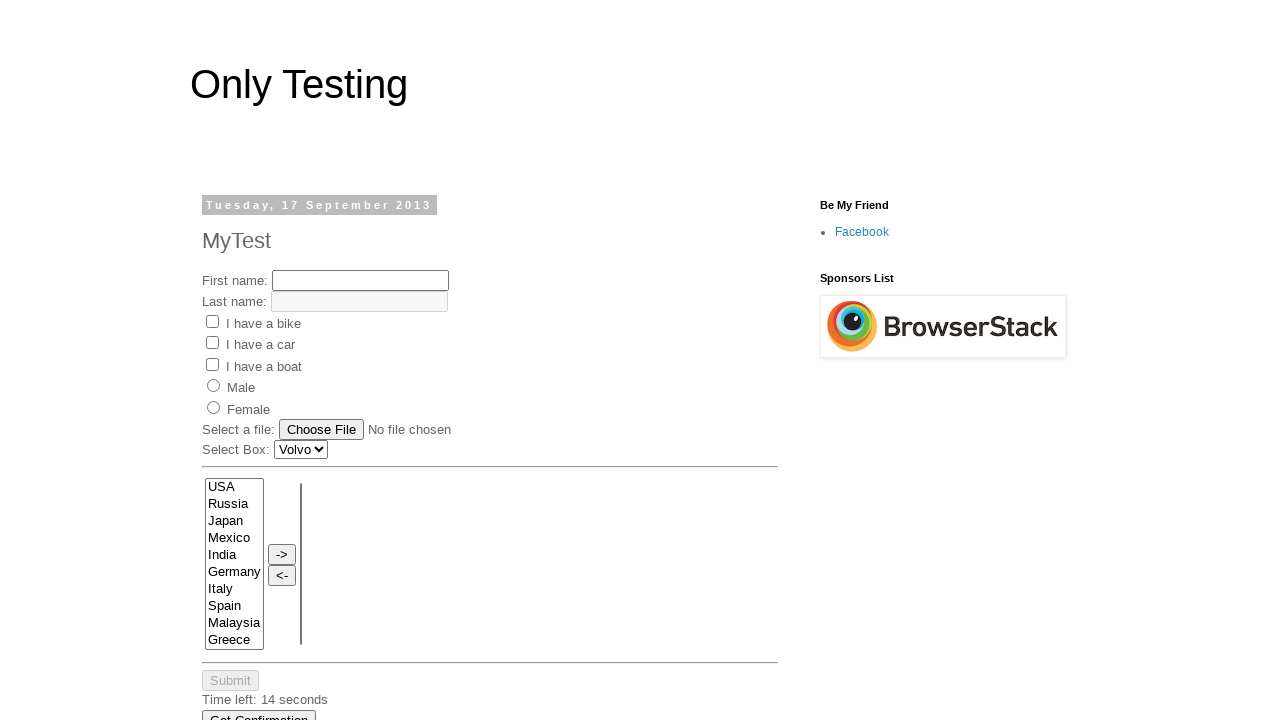

Retrieved text from table cell row 3, column 6: '36'
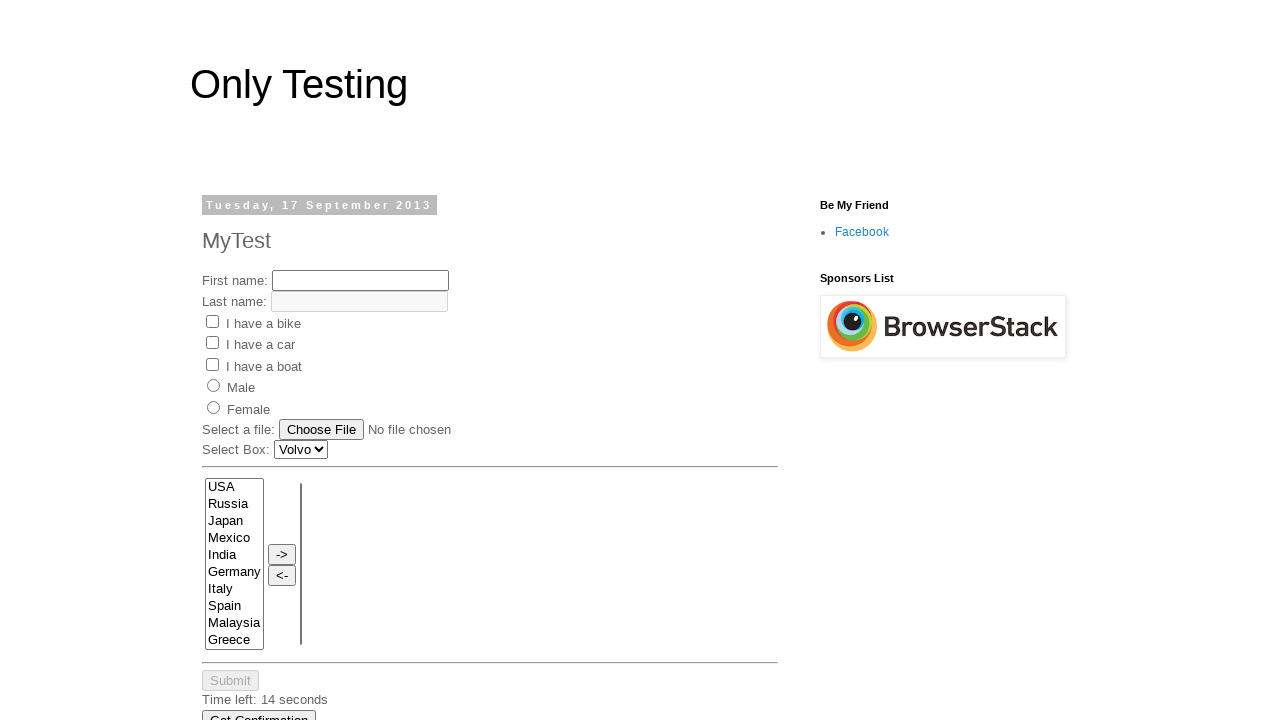

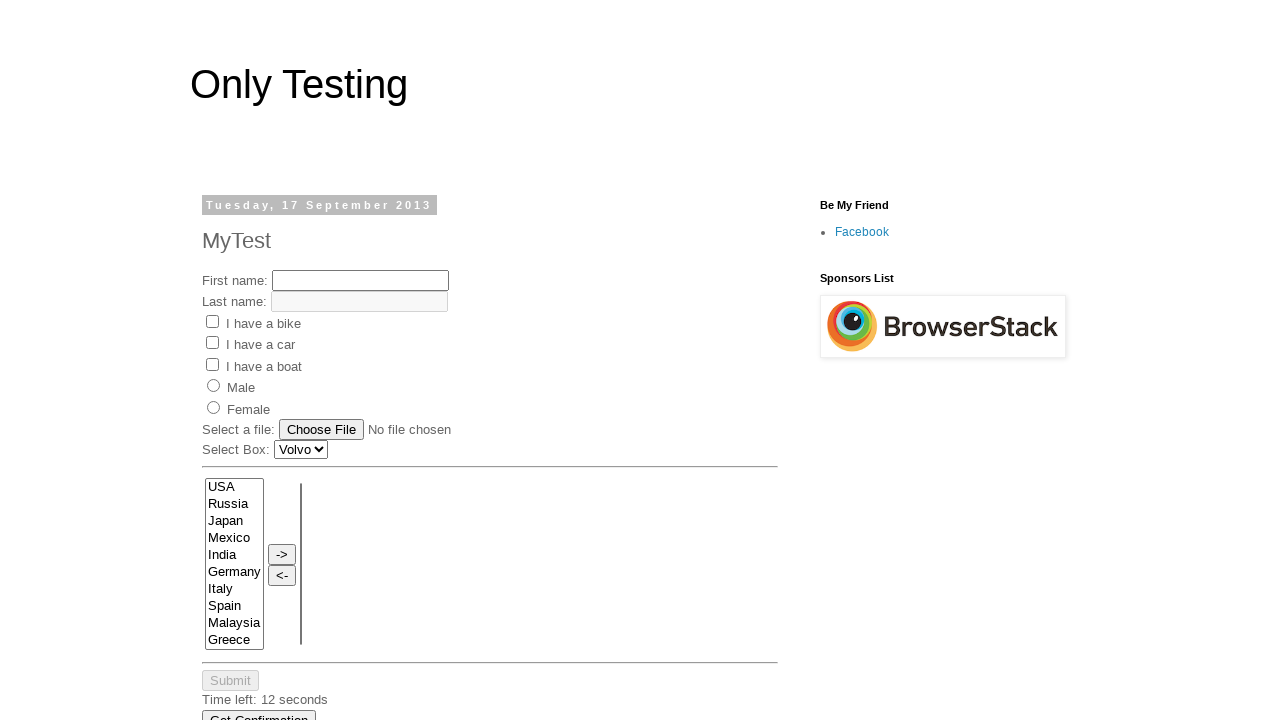